Tests clicking an "Edit" button on the LetCode test page and verifies that the Input section becomes visible after clicking.

Starting URL: https://letcode.in/test

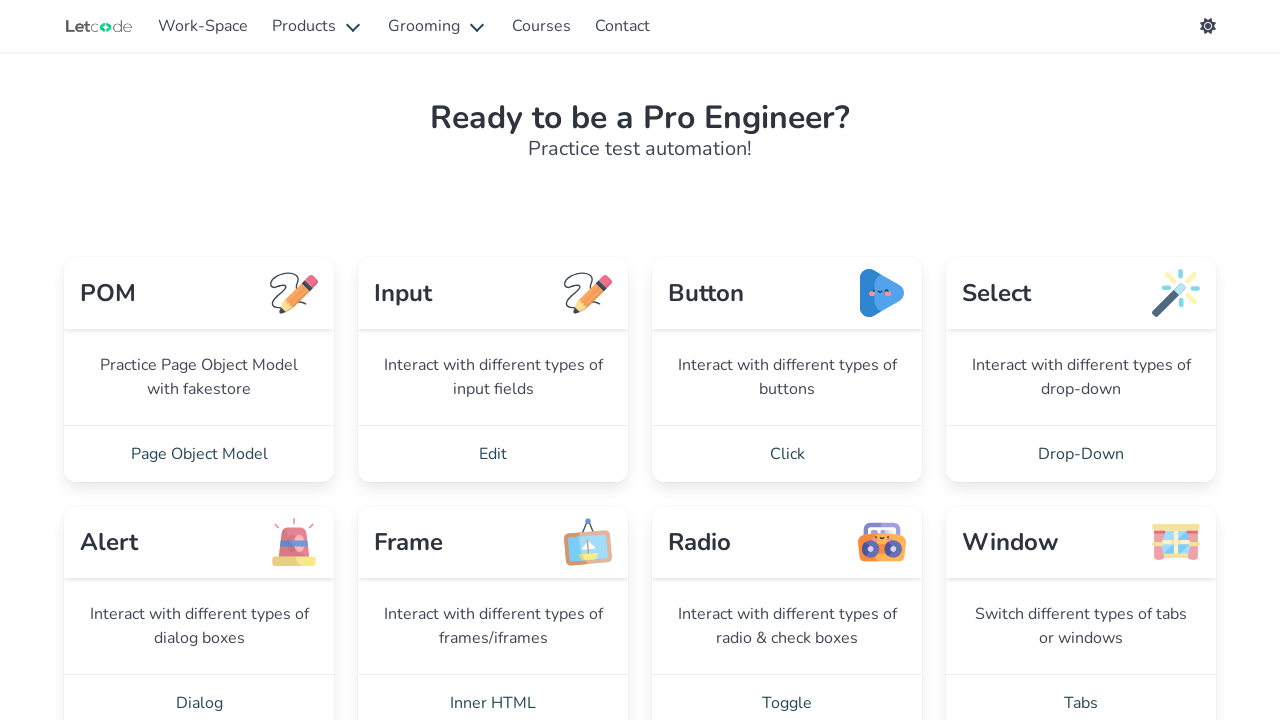

Navigated to LetCode test page
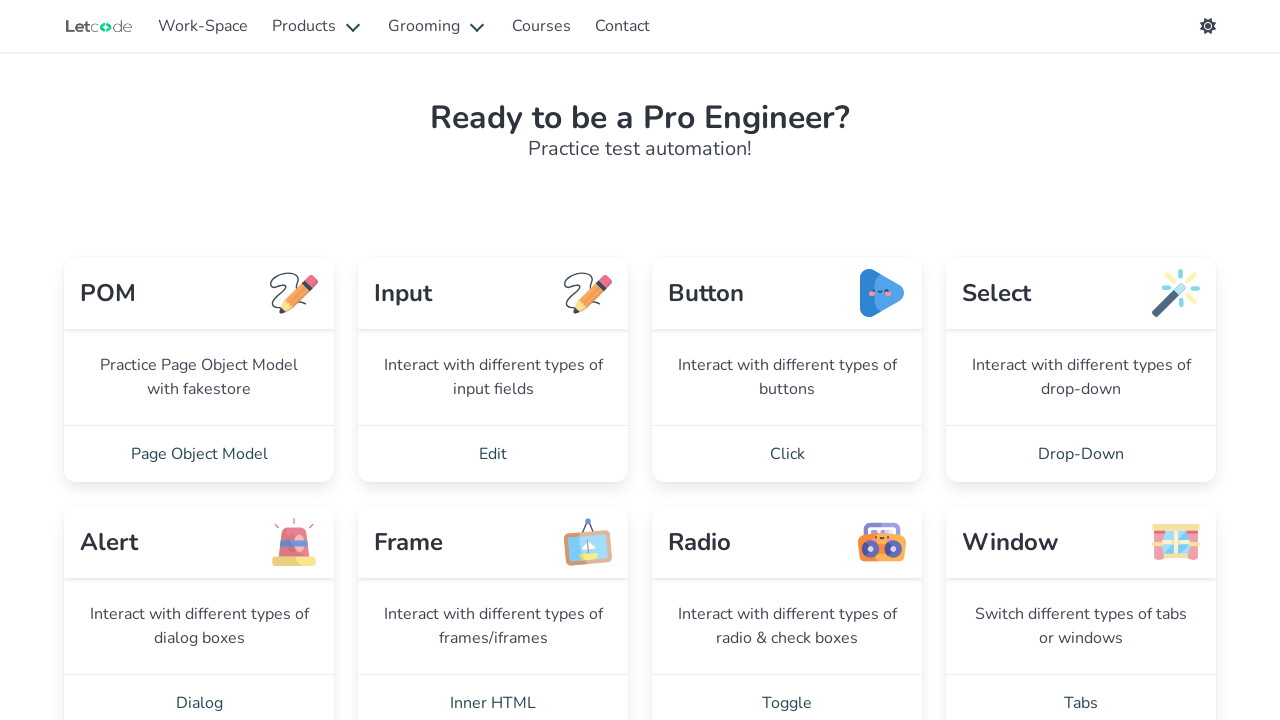

Clicked the Edit button at (493, 454) on text=Edit
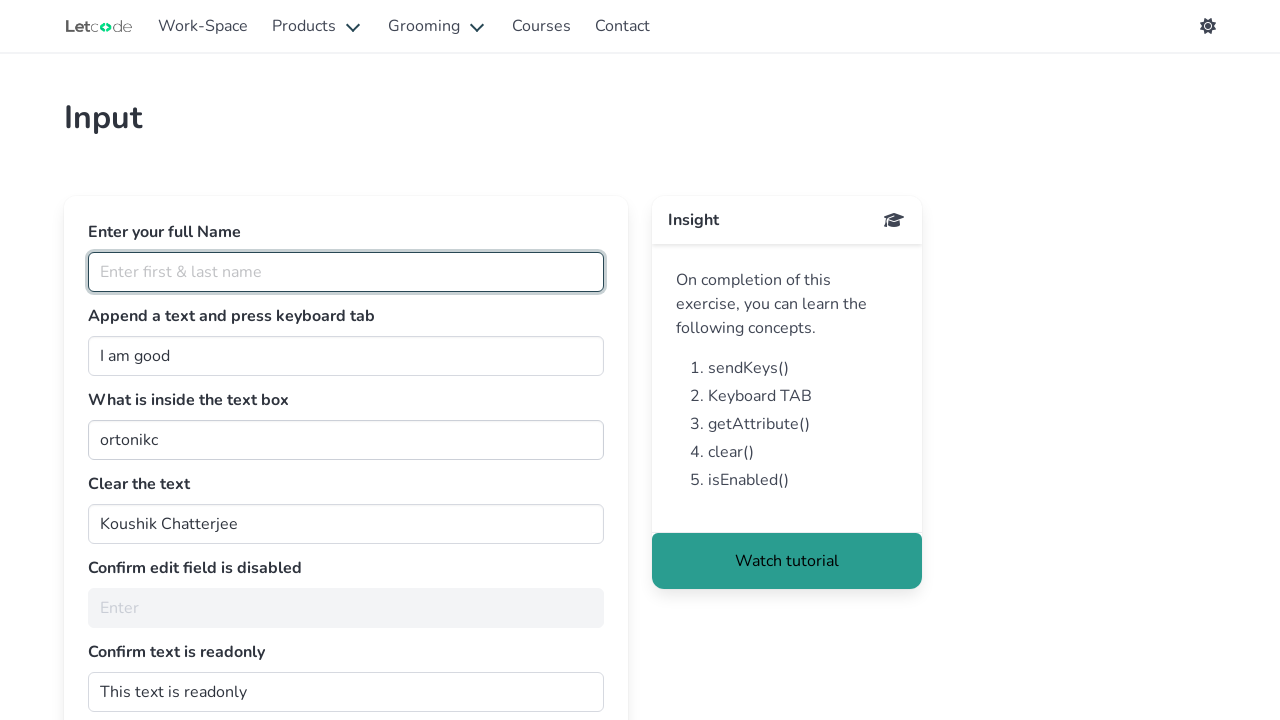

Input section became visible after clicking Edit
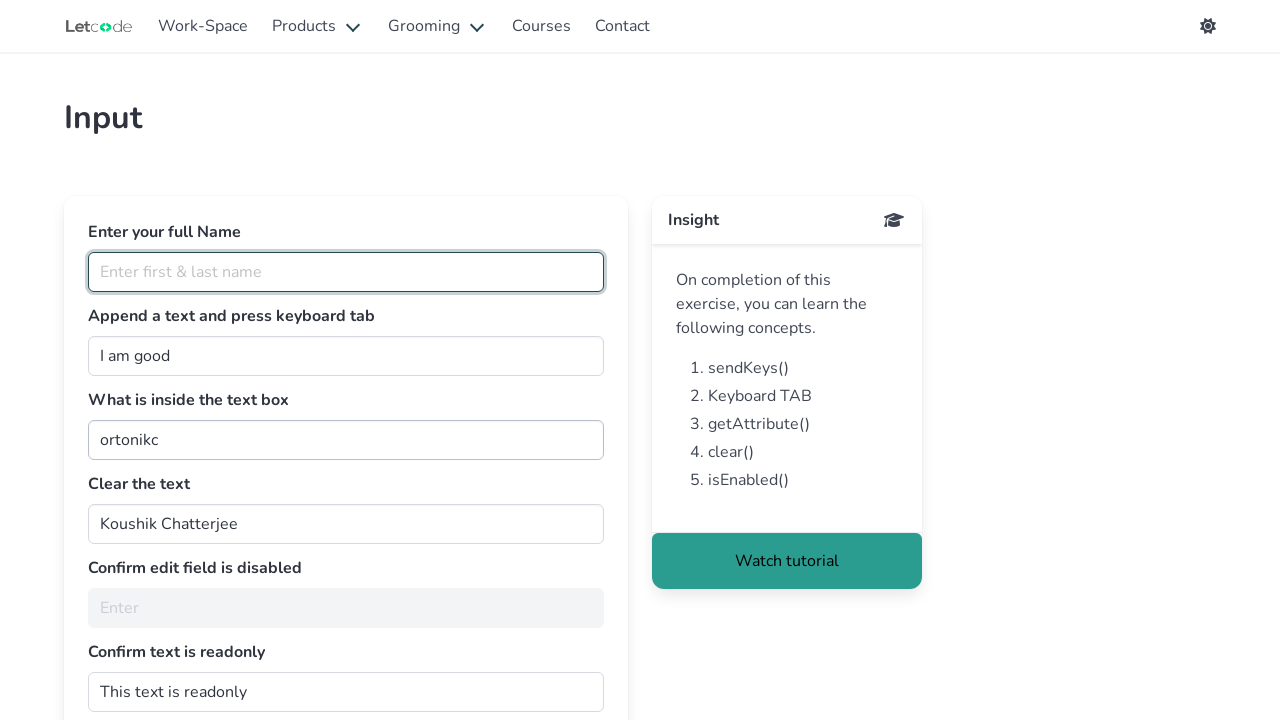

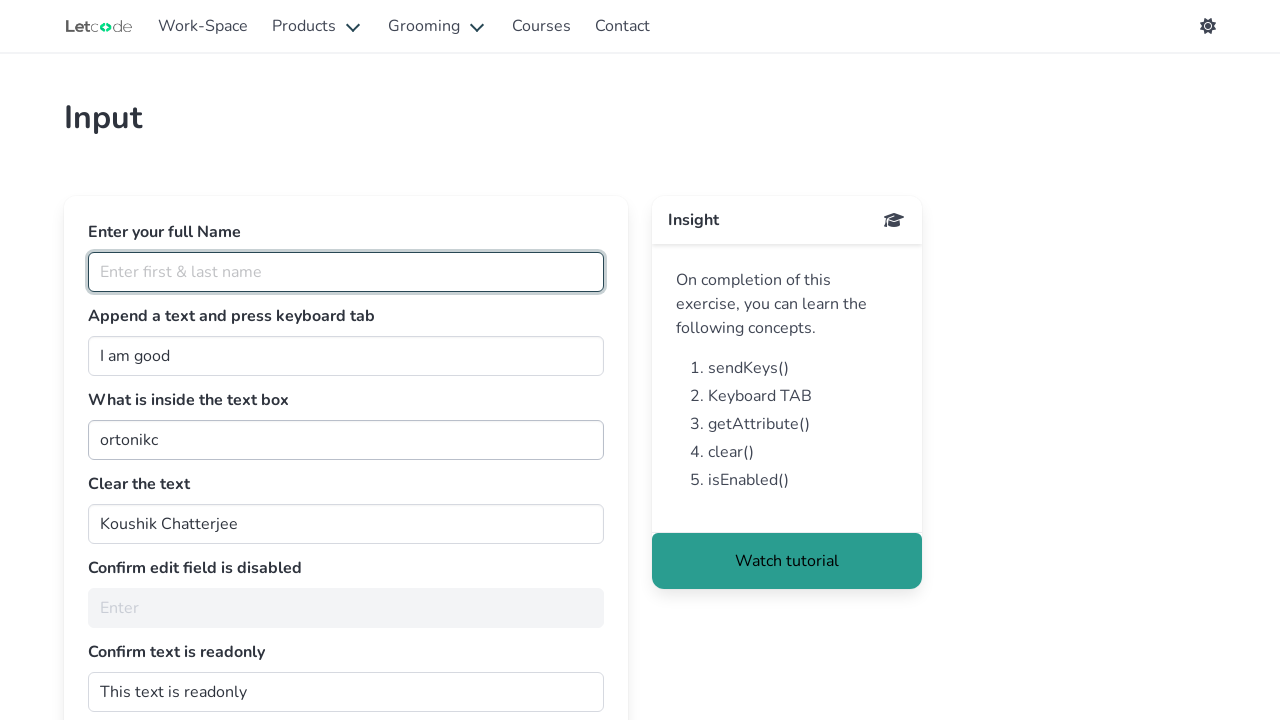